Tests JavaScript prompt by clicking the prompt button, entering text, and verifying the result appears

Starting URL: http://the-internet.herokuapp.com/javascript_alerts

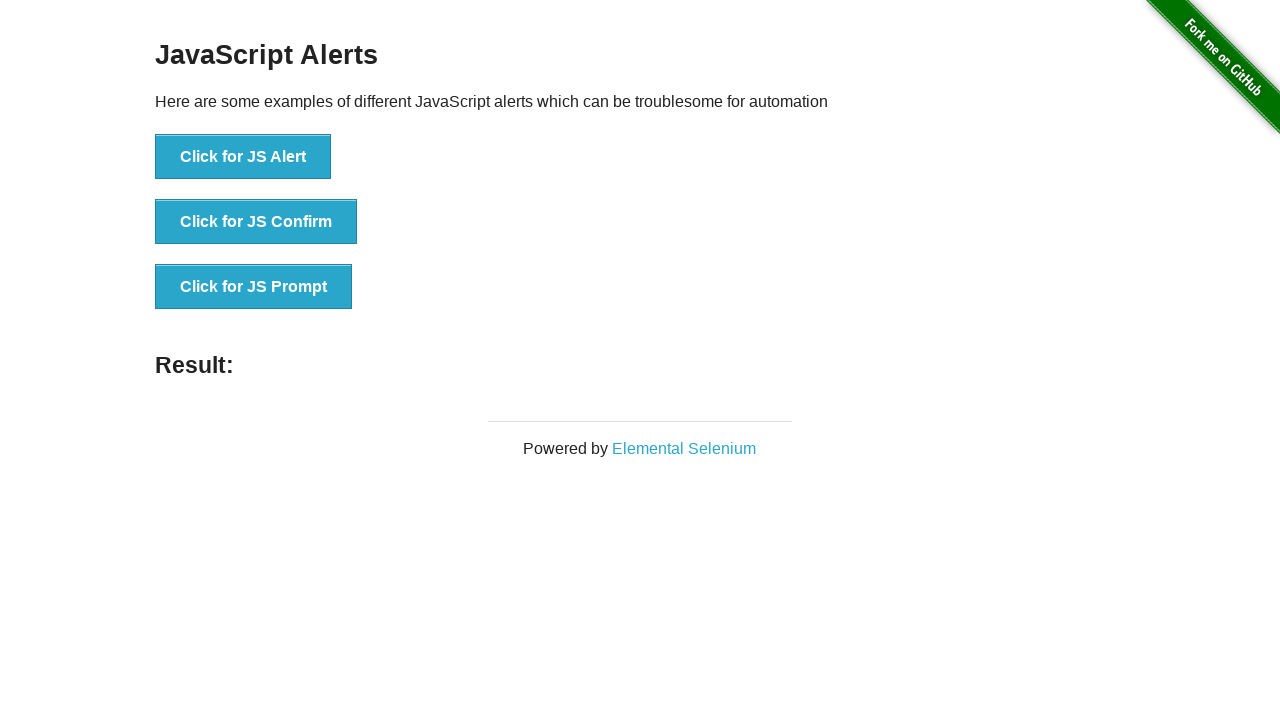

Set up dialog handler to accept prompt with text 'Hello Playwright Test'
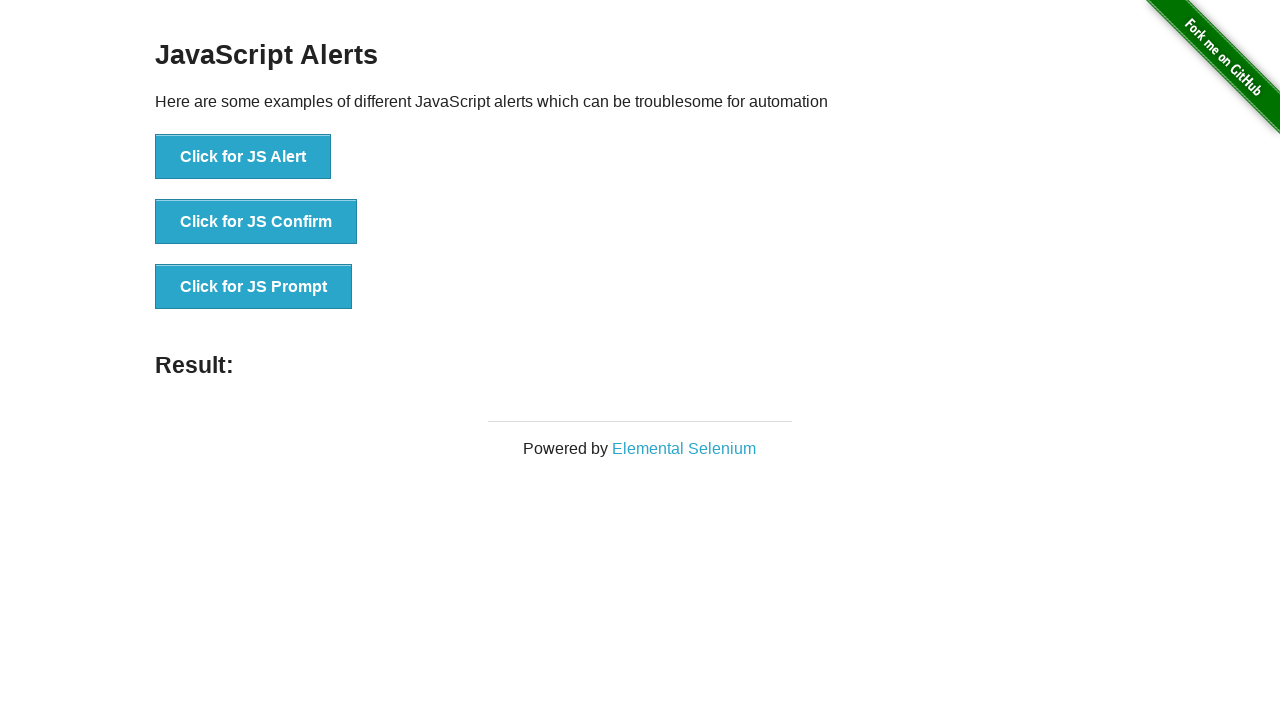

Clicked 'Click for JS Prompt' button at (254, 287) on button:has-text('Click for JS Prompt')
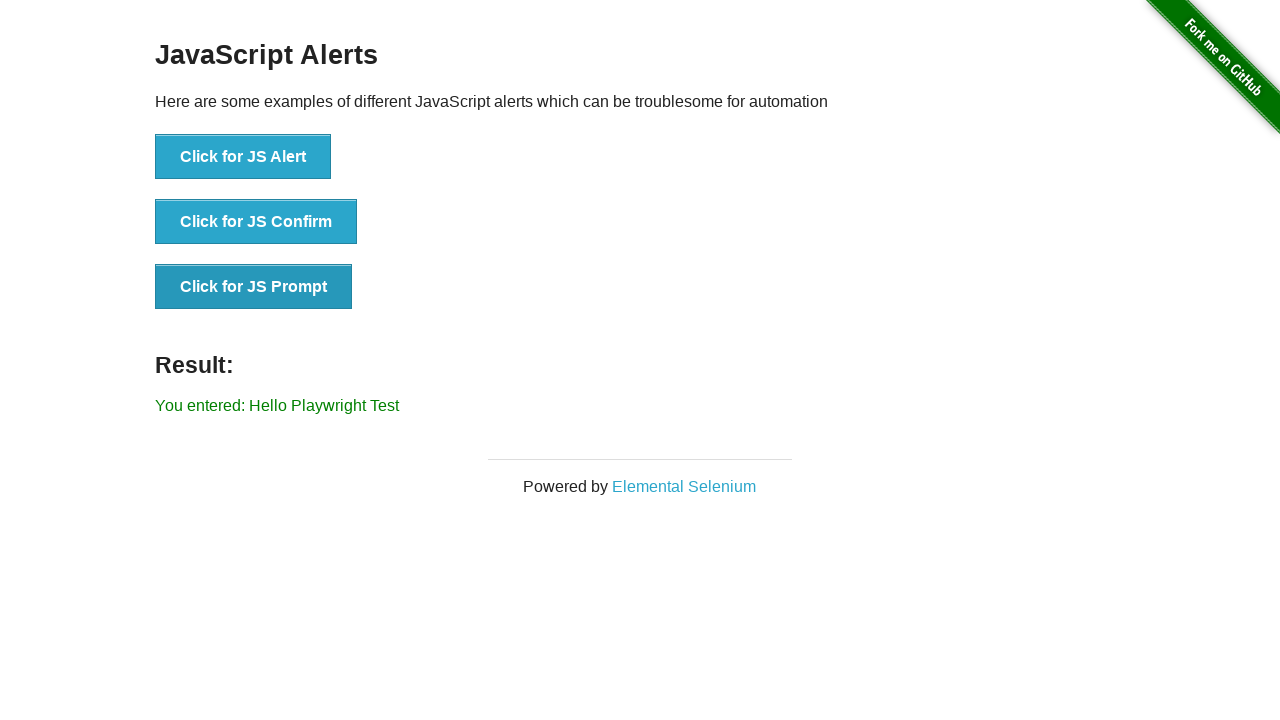

Result element loaded
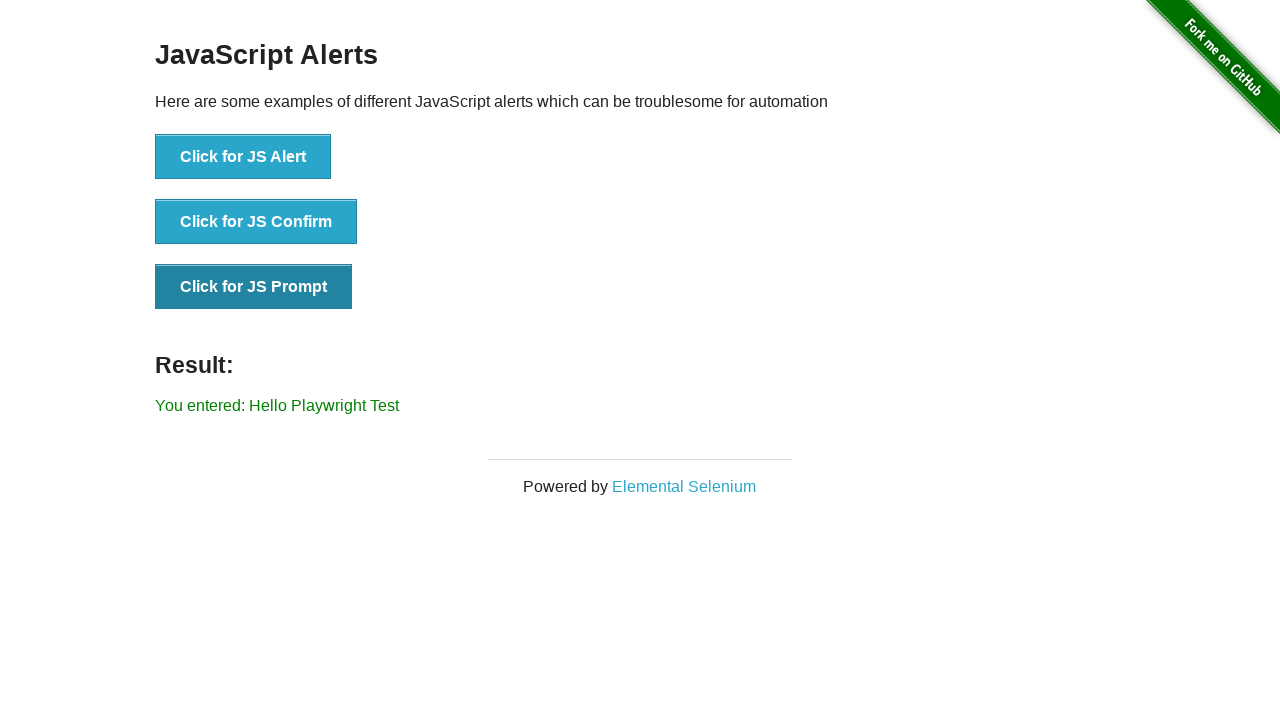

Retrieved result text content
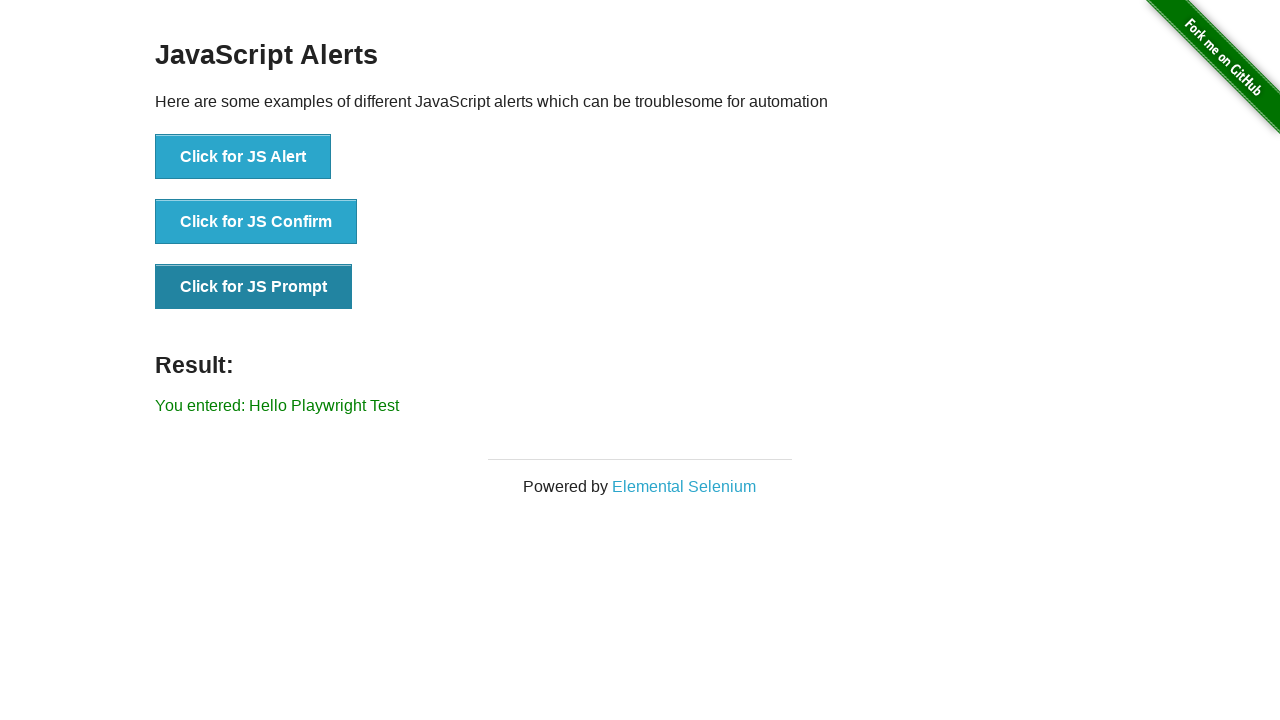

Verified that entered text 'Hello Playwright Test' appears in result
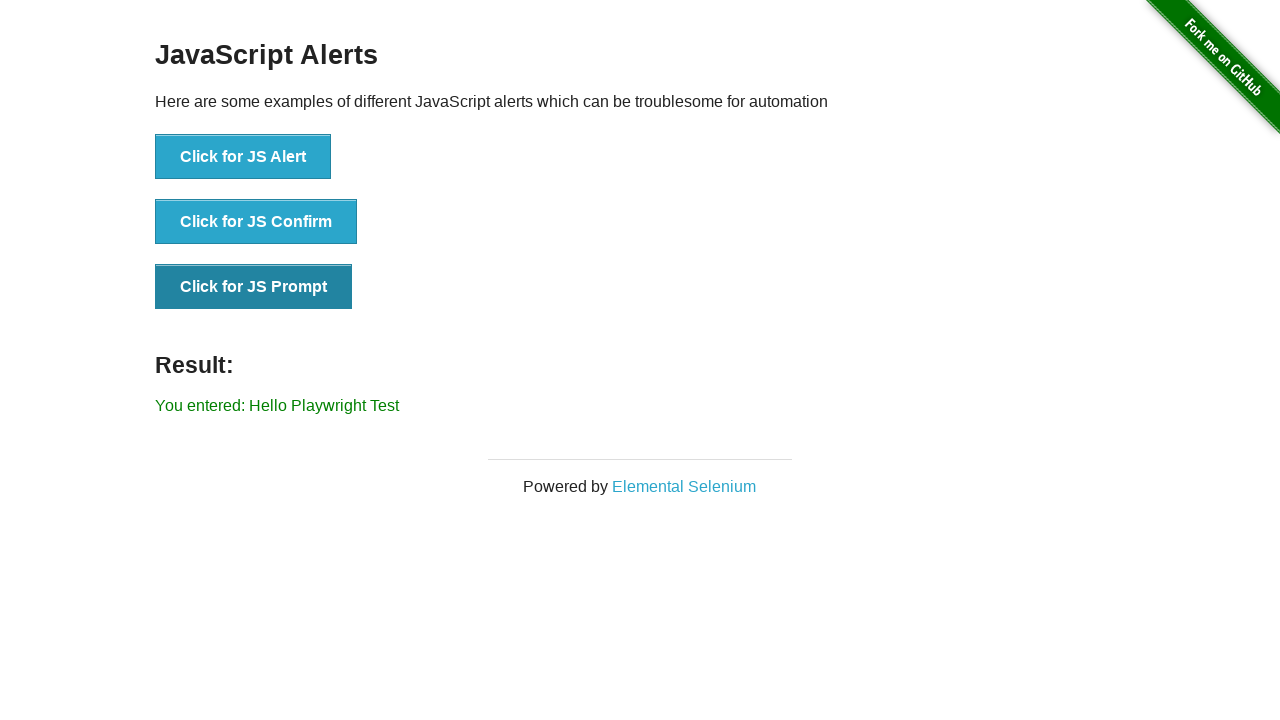

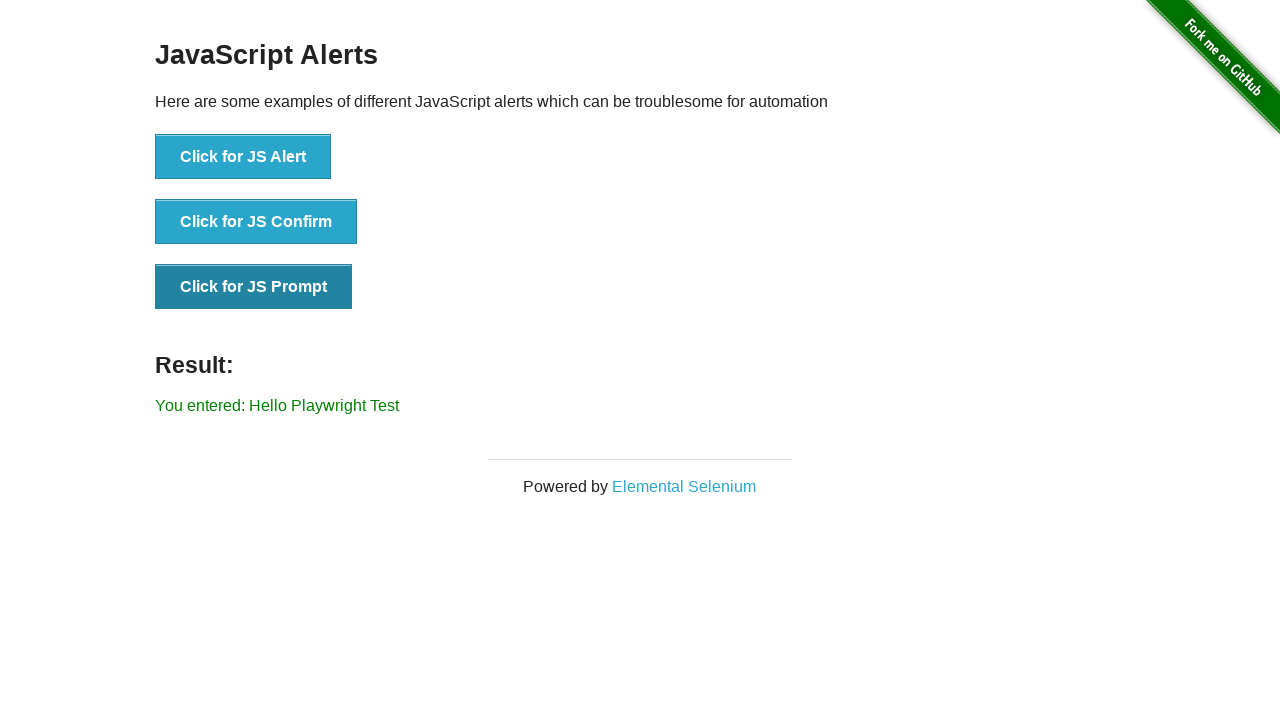